Tests a practice form by filling in personal details including name, email, password, selecting gender, date of birth, and submitting the form, then verifying success message

Starting URL: https://rahulshettyacademy.com/angularpractice

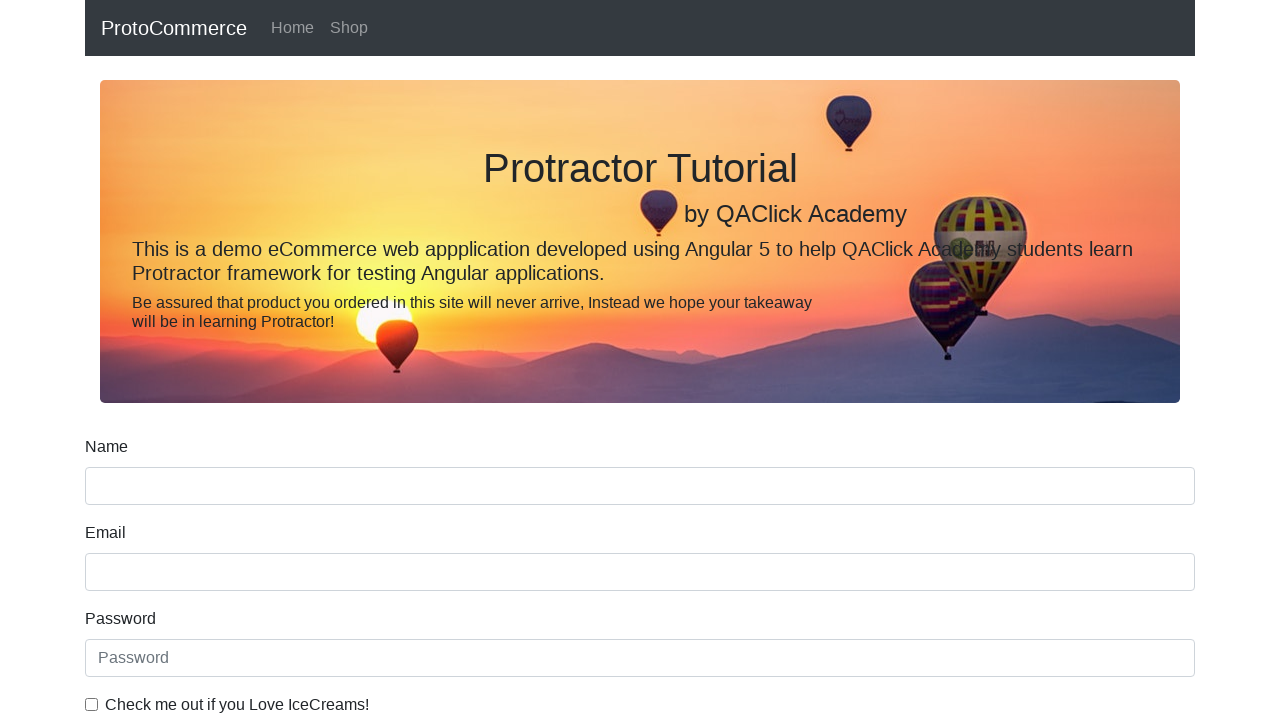

Filled name field with 'Ganesh Malepati' on input[name='name']
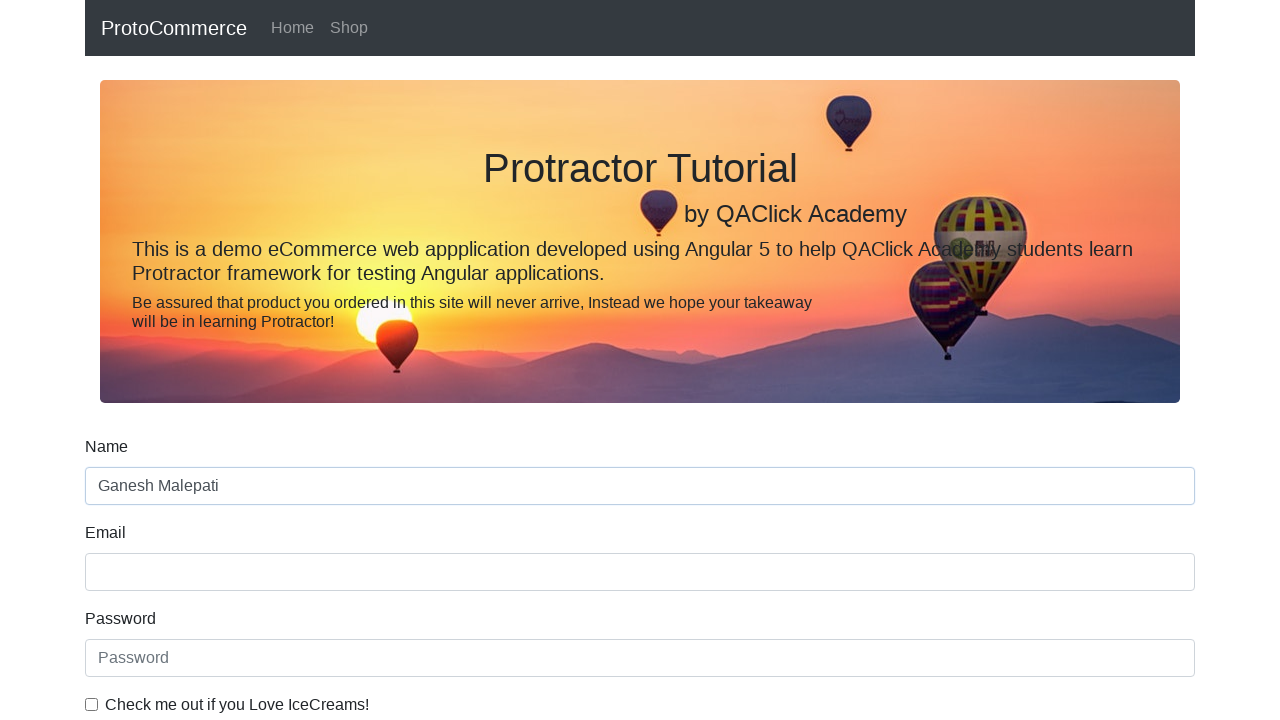

Filled email field with 'Example@gmail.com' on input[name='email']
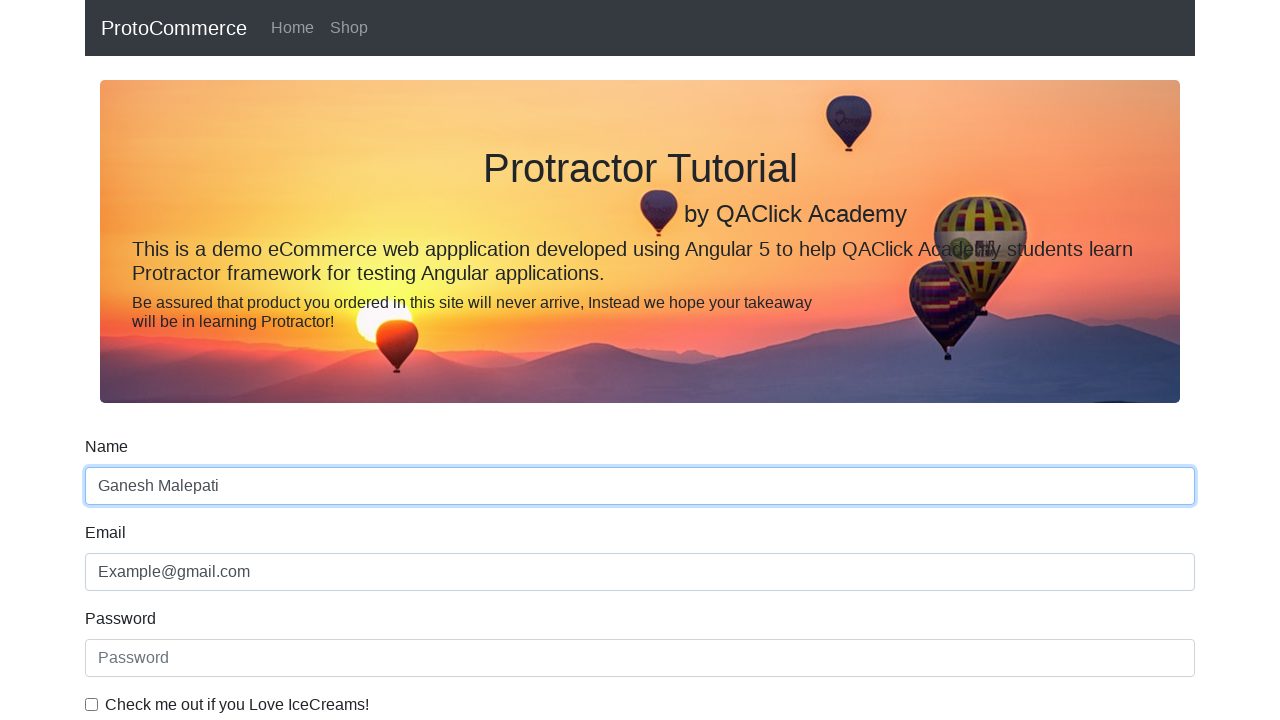

Filled password field with secure password on #exampleInputPassword1
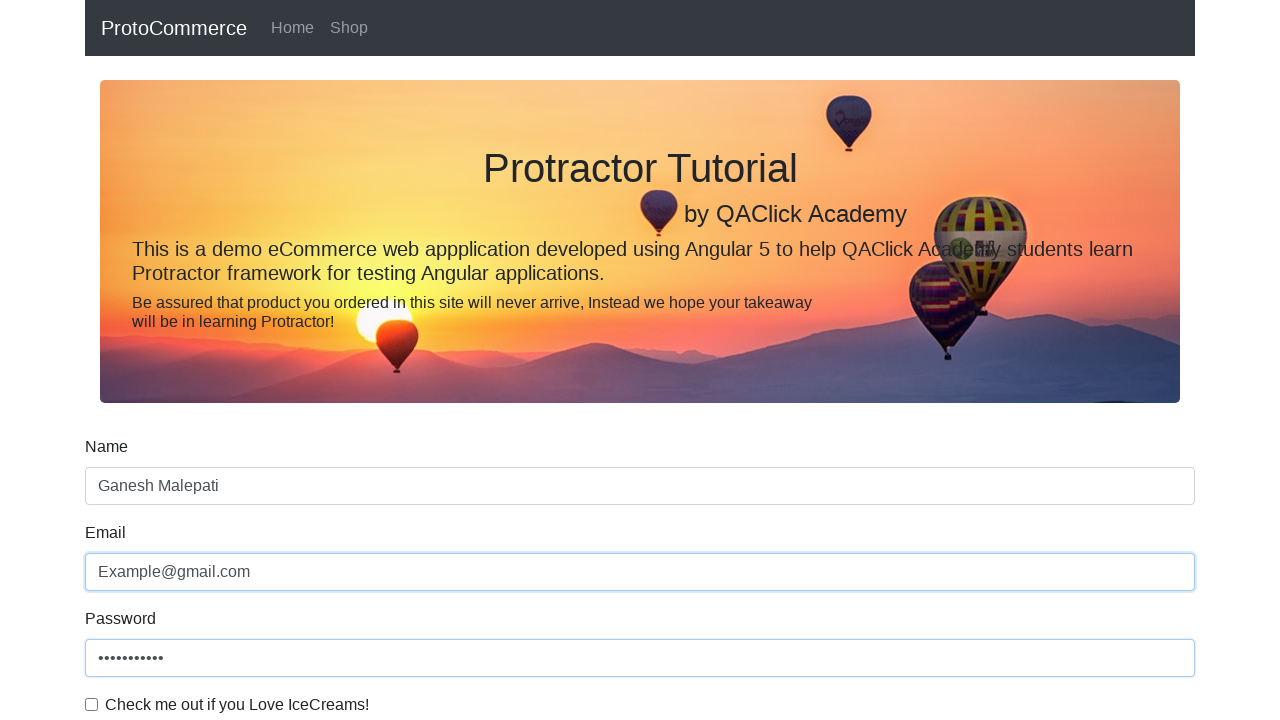

Checked the example checkbox at (92, 704) on #exampleCheck1
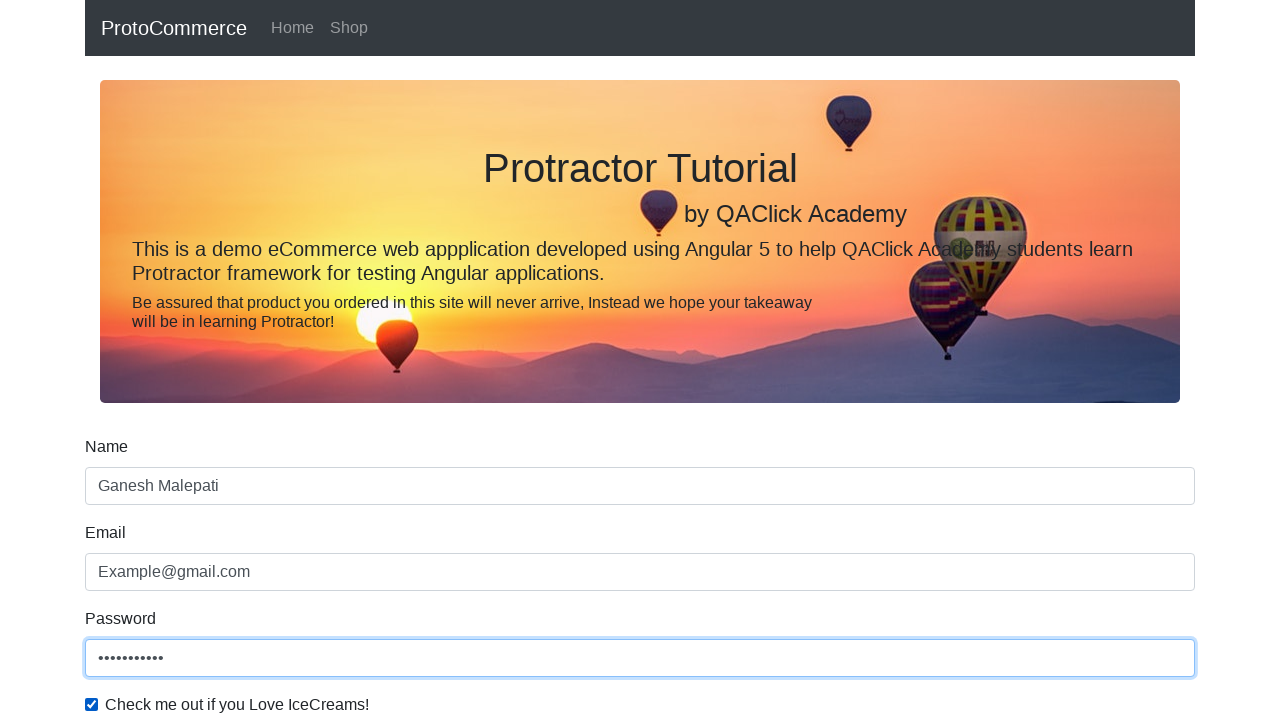

Selected 'Male' from gender dropdown on #exampleFormControlSelect1
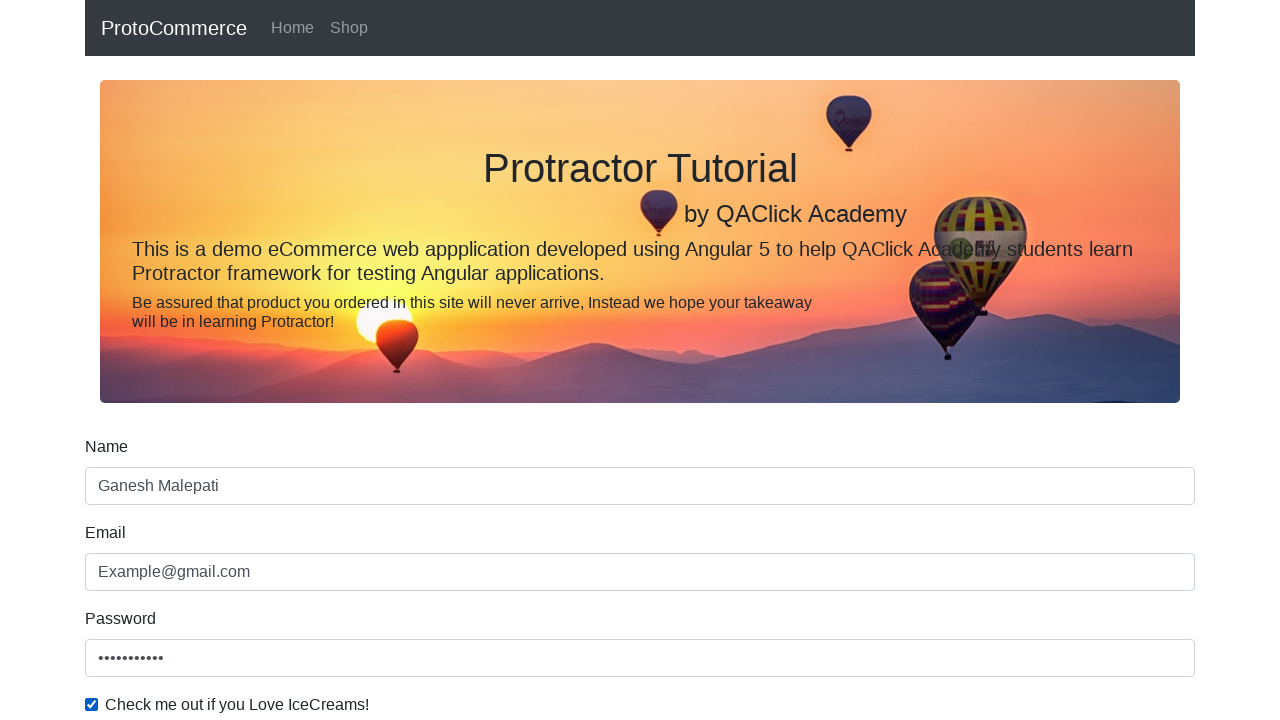

Selected employment status radio button at (238, 360) on #inlineRadio1
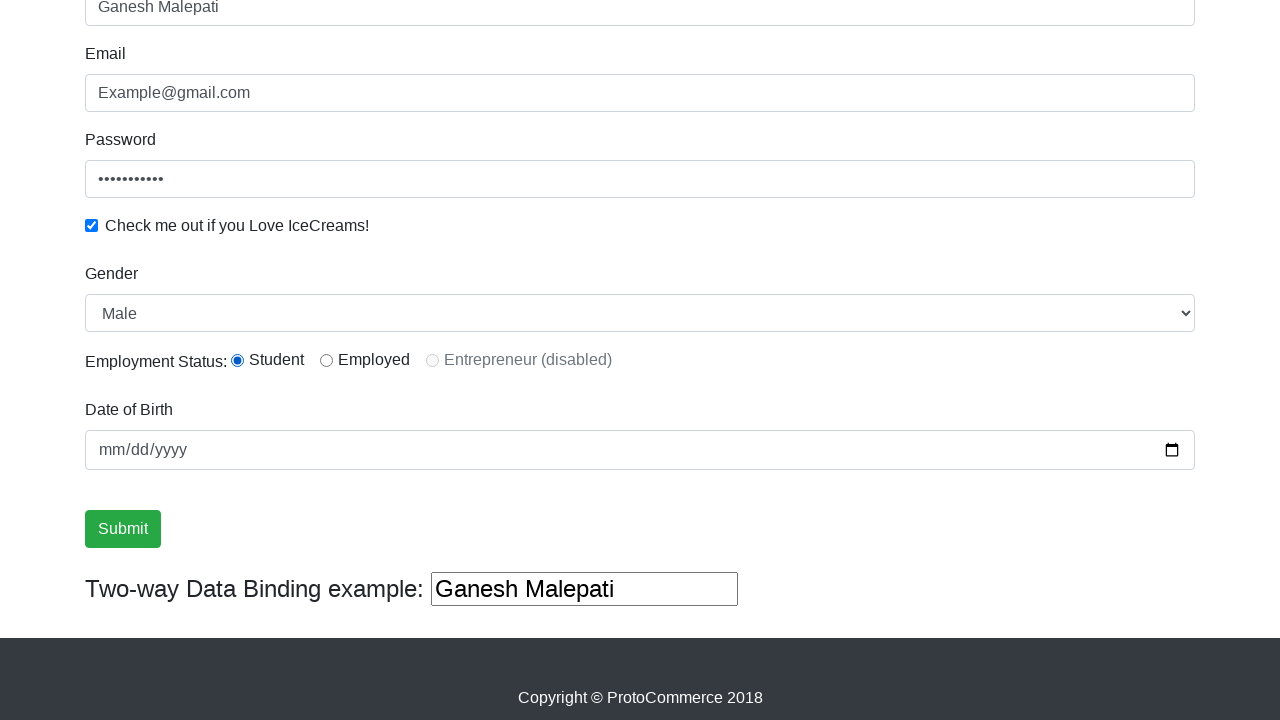

Filled date of birth field with '2001-08-06' on input[name='bday']
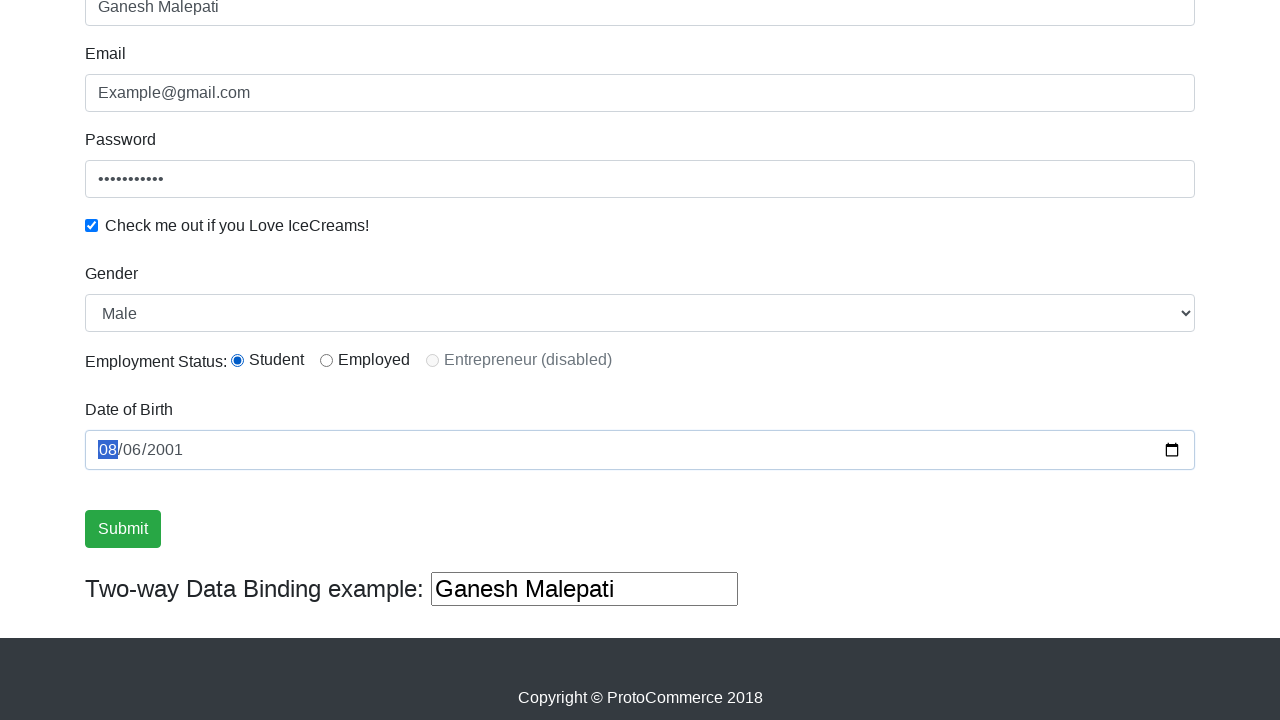

Clicked form submit button at (123, 529) on input[type='submit']
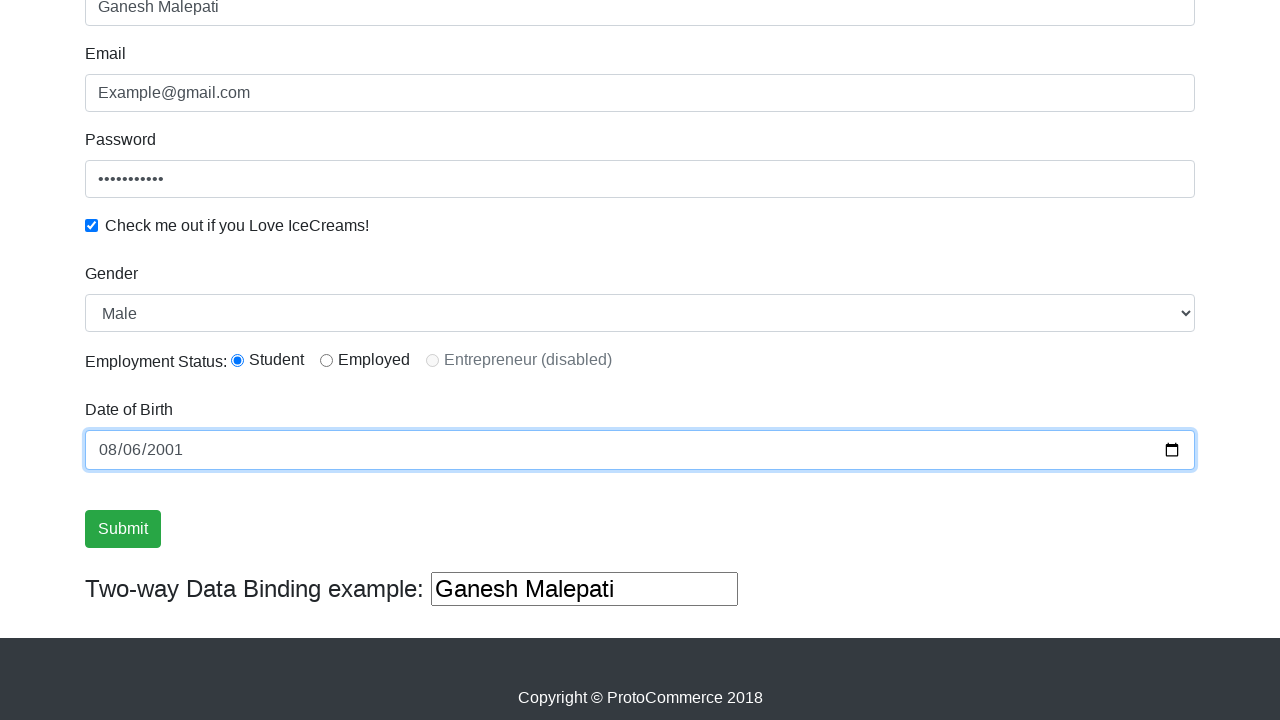

Success alert message appeared
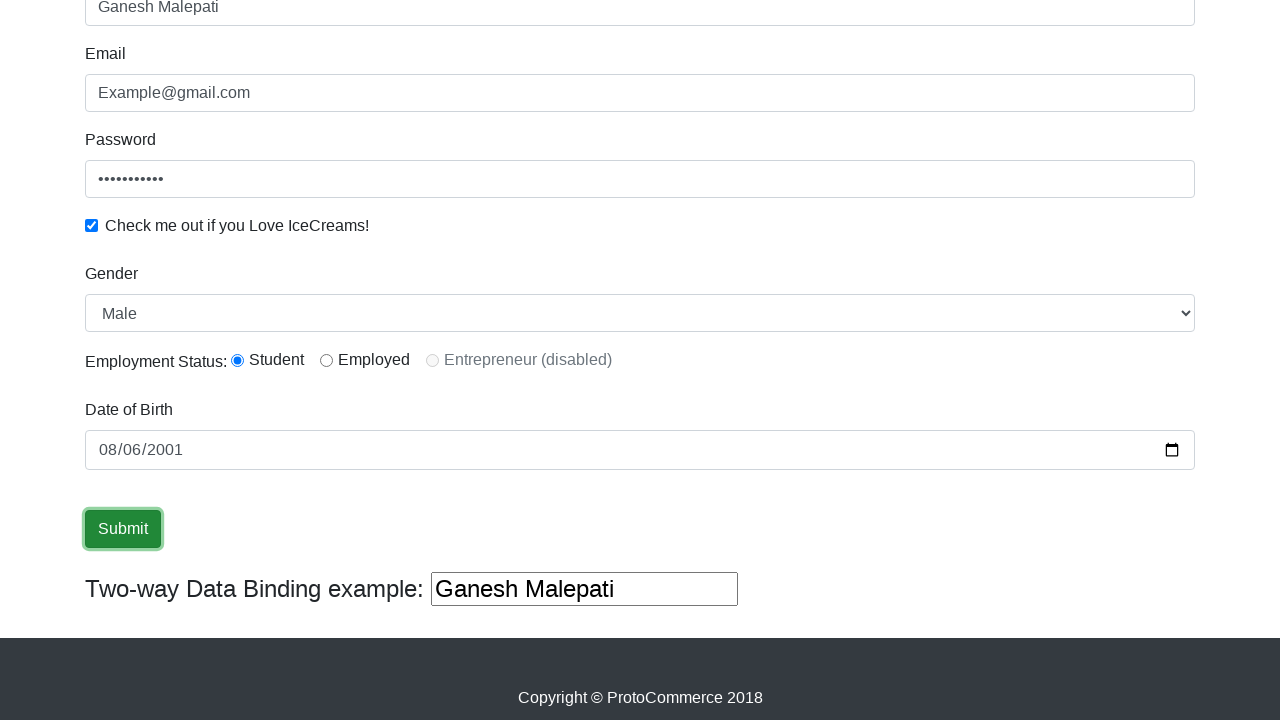

Filled third text input field with 'Ganesh' on (//input[@type='text'])[3]
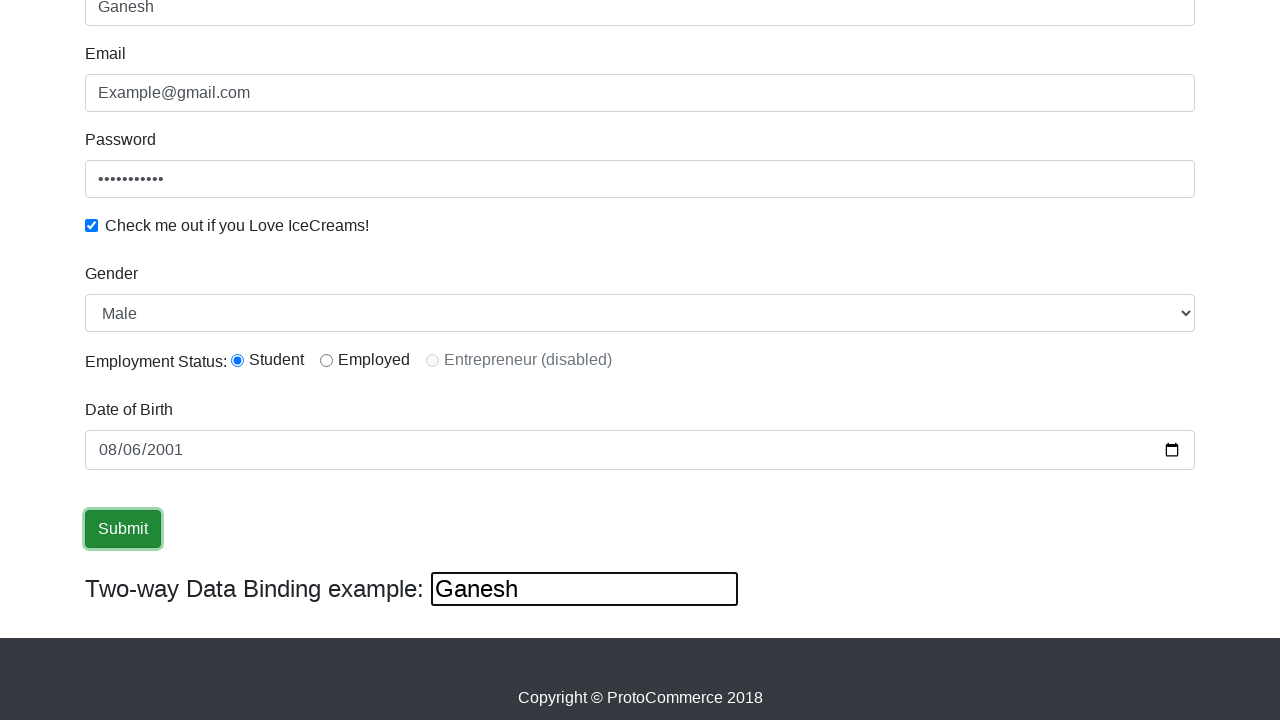

Cleared first text input field on (//input[@type='text'])[1]
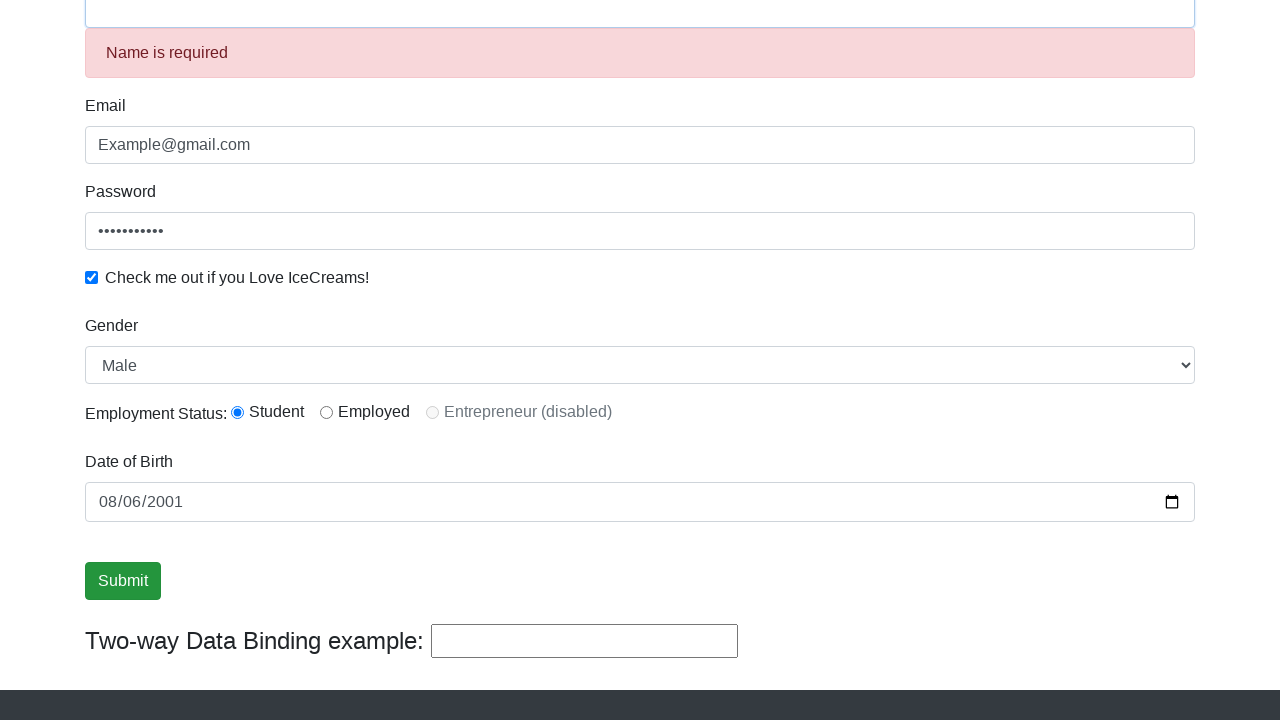

Cleared third text input field on (//input[@type='text'])[3]
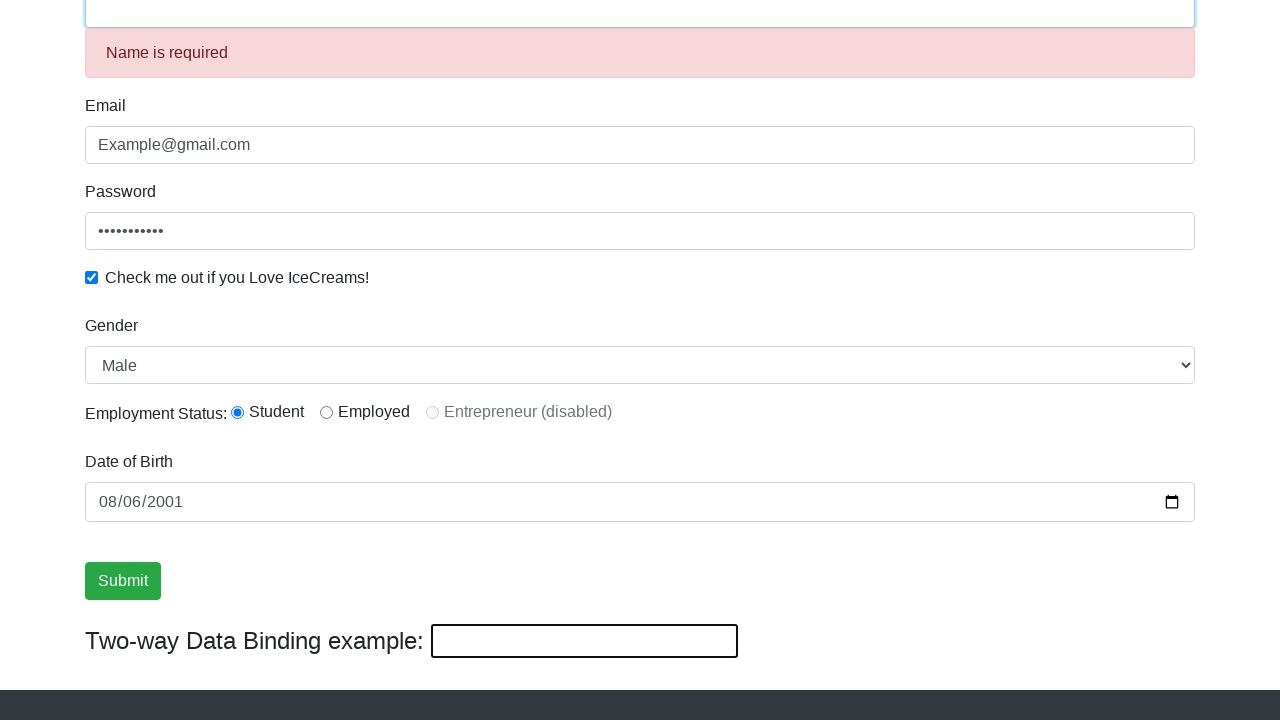

Retrieved success message text content
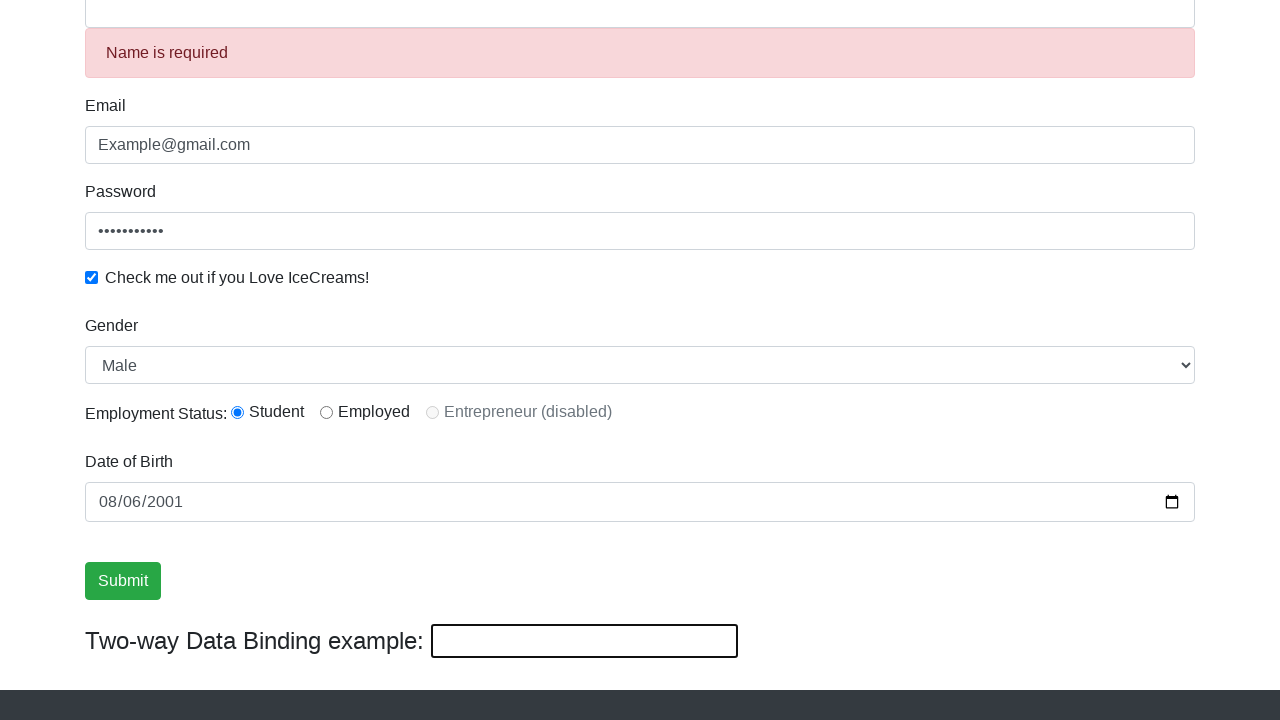

Verified success message contains 'Success'
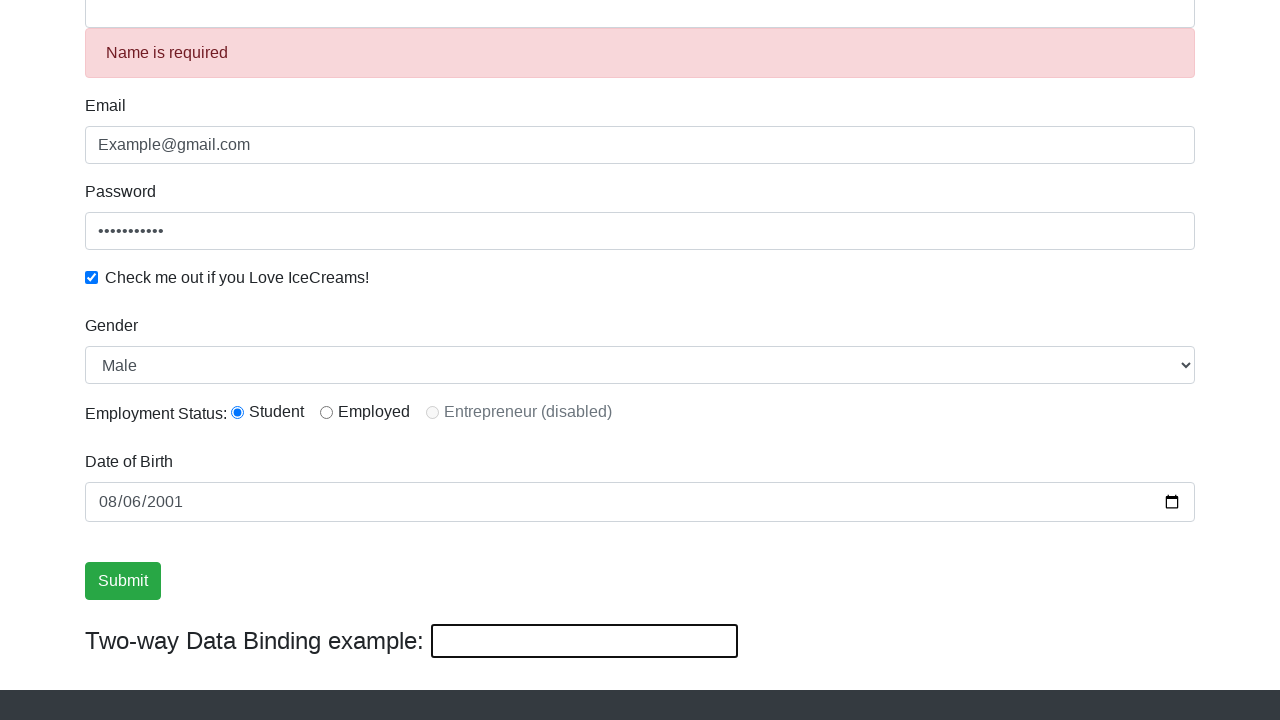

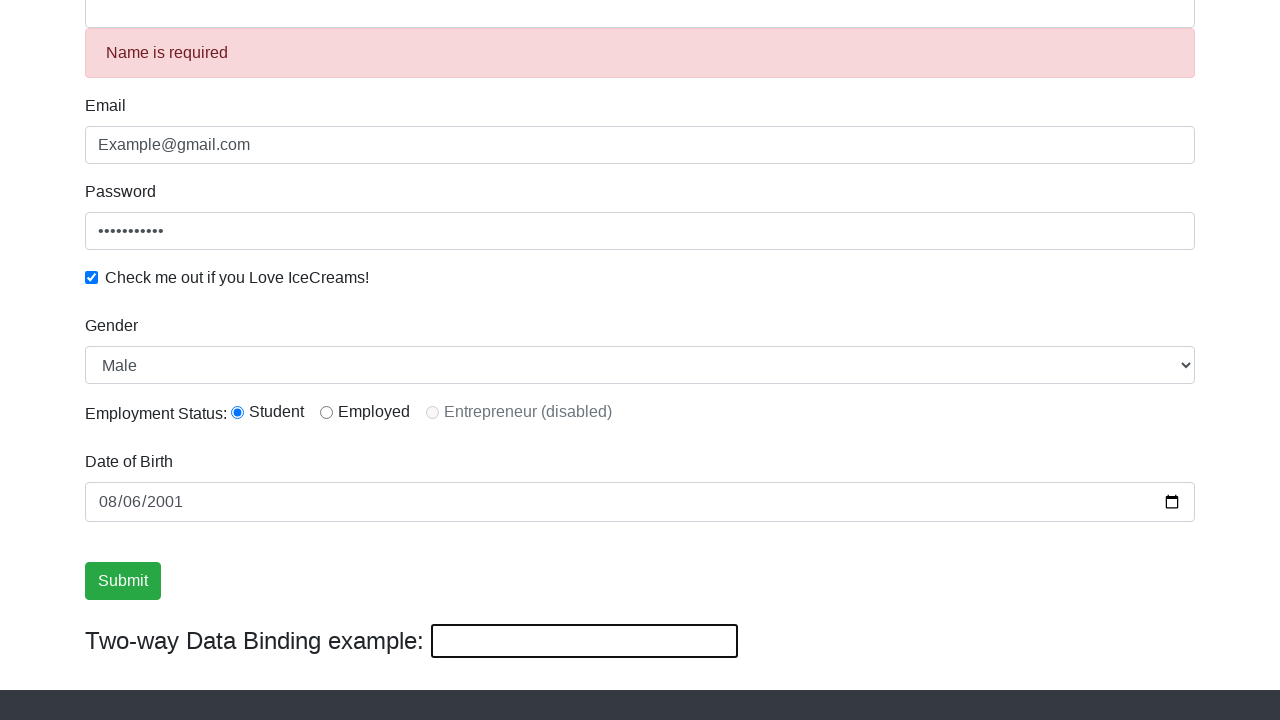